Tests checkbox functionality on a practice automation page by clicking on three checkboxes in the checkbox example section

Starting URL: https://rahulshettyacademy.com/AutomationPractice/

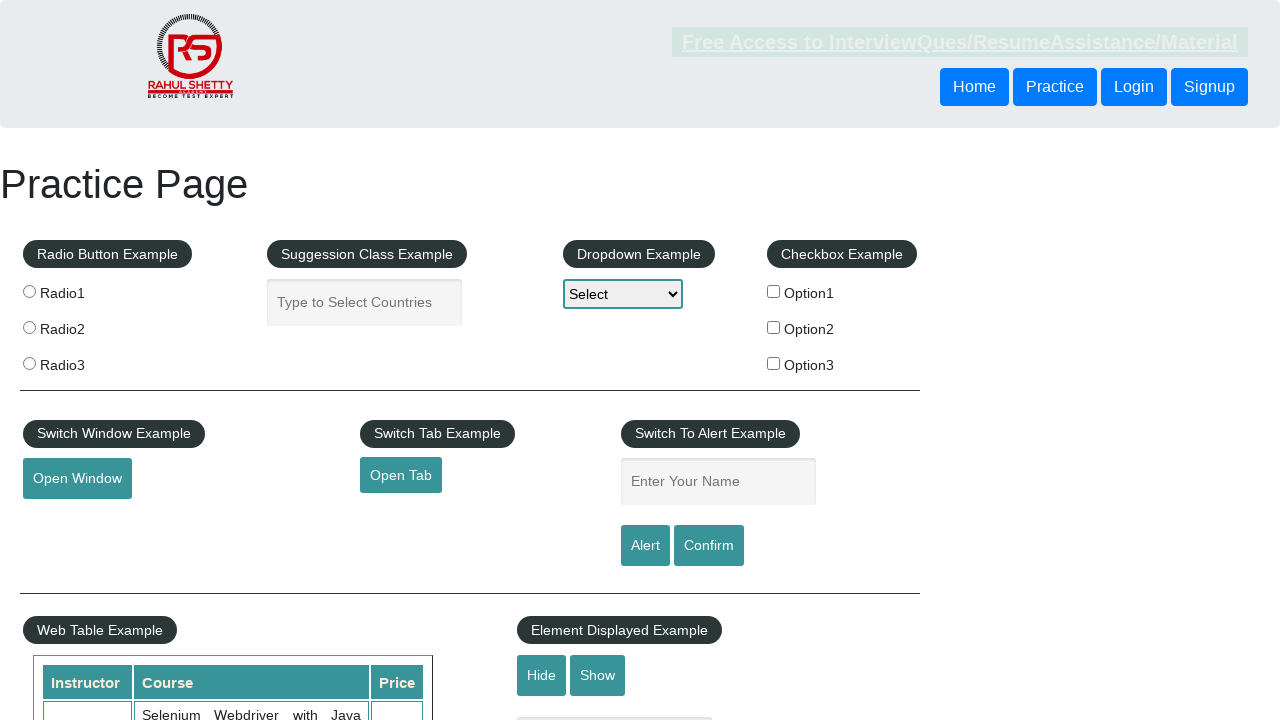

Checkbox Example section loaded
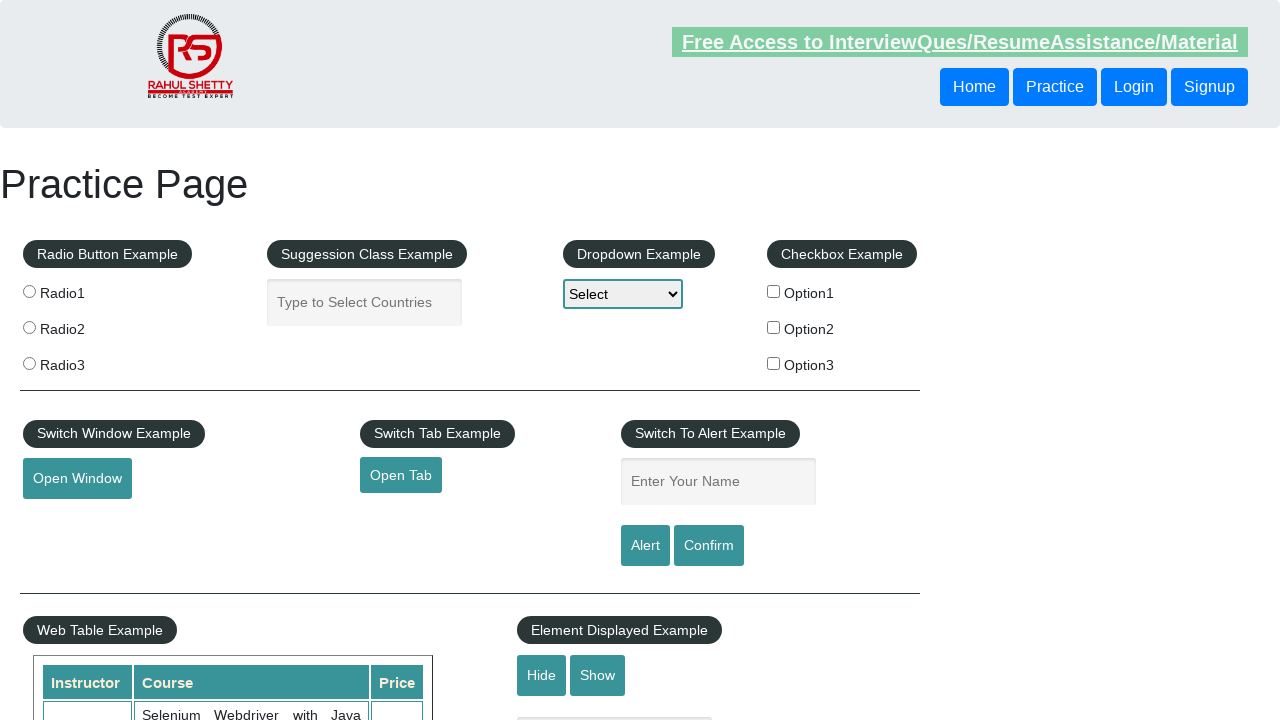

Clicked checkbox 3 at (774, 363) on xpath=//div[@id='checkbox-example']/fieldset/label[3]/input
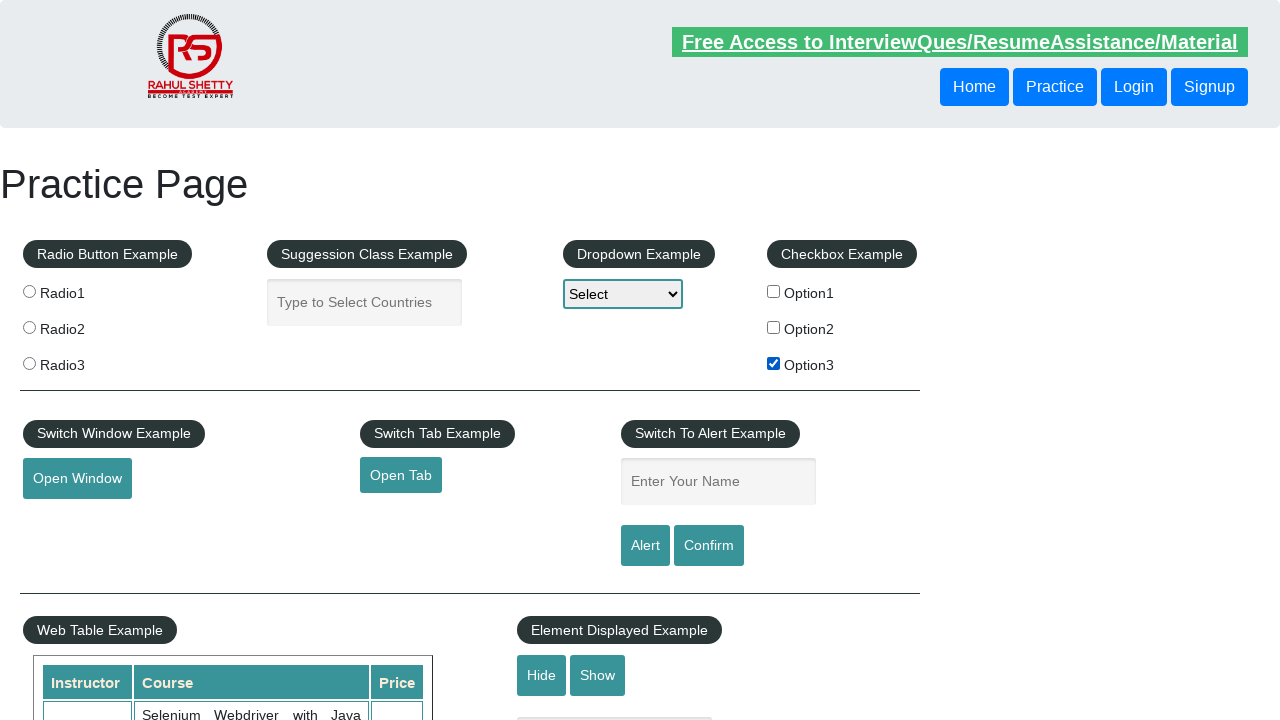

Clicked checkbox 2 at (774, 327) on xpath=//div[@id='checkbox-example']/fieldset/label[2]/input
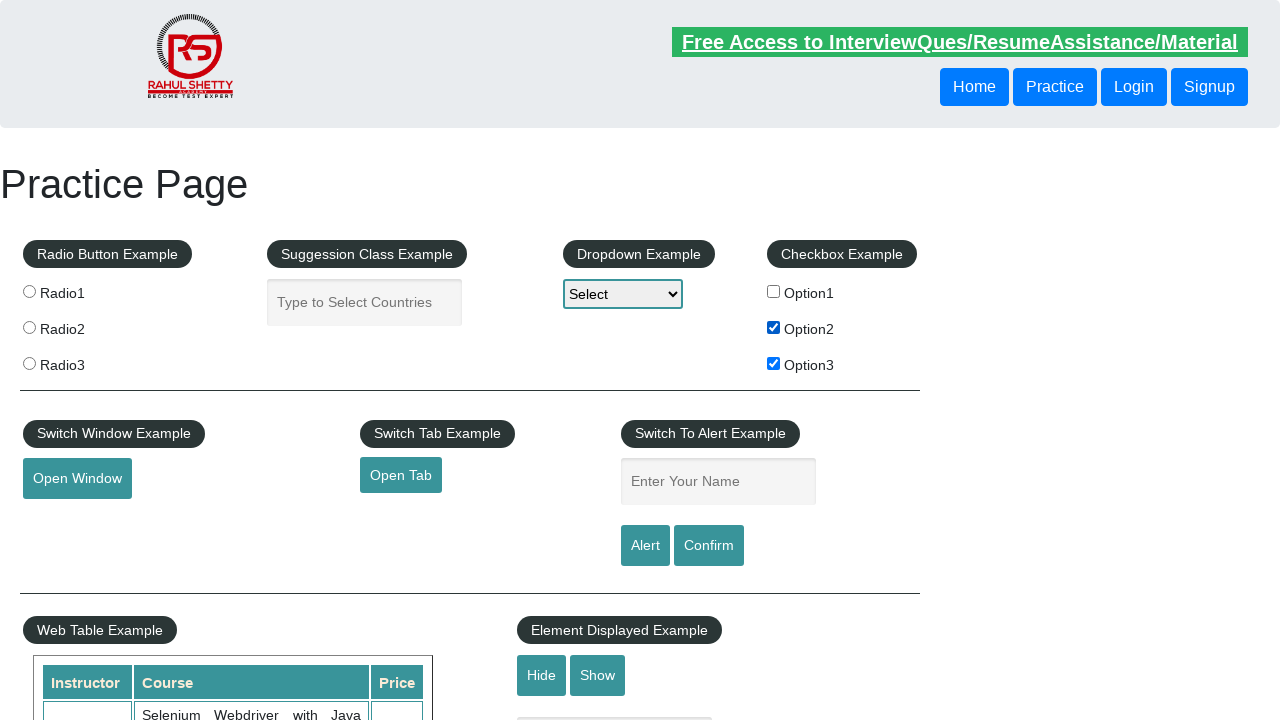

Clicked checkbox 1 at (774, 291) on xpath=//div[@id='checkbox-example']/fieldset/label[1]/input
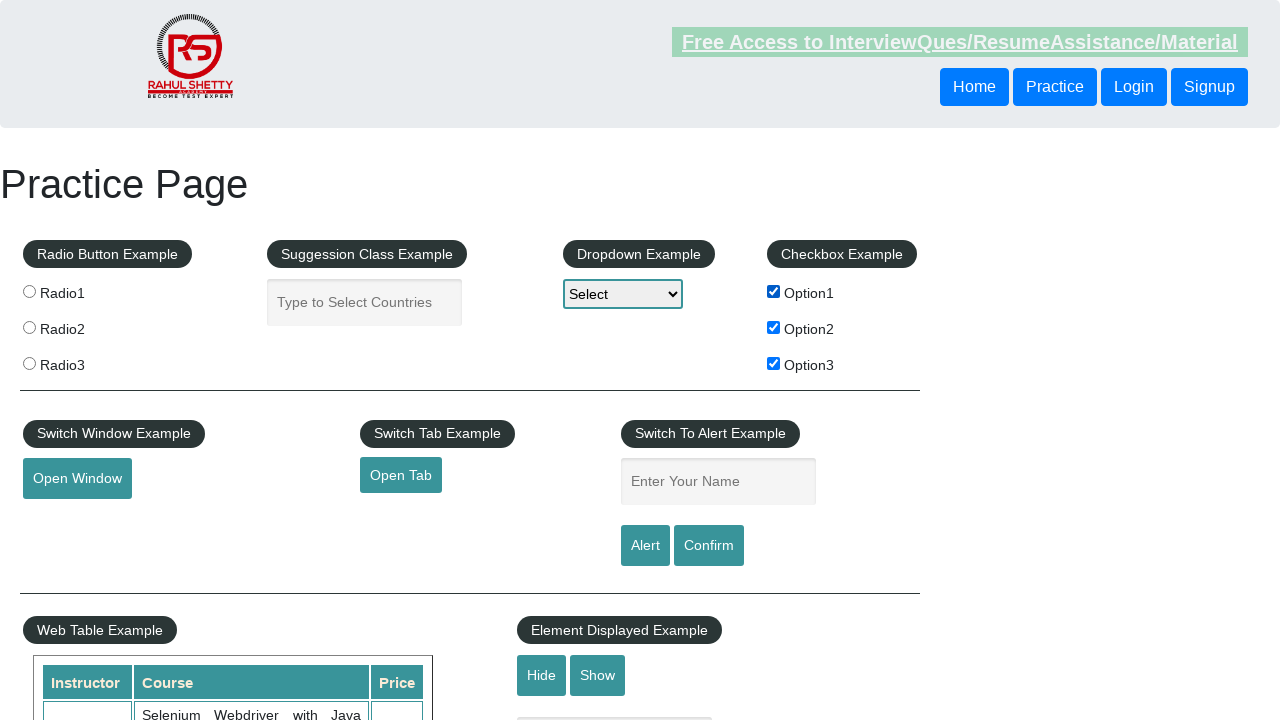

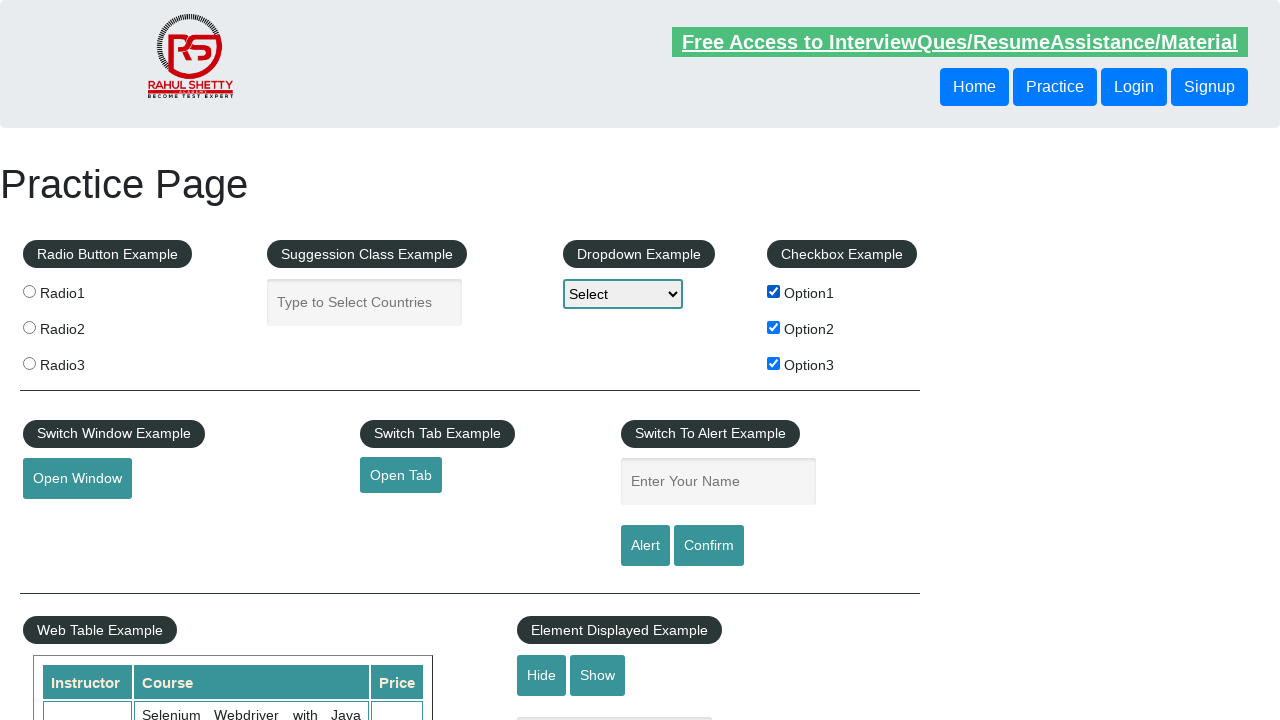